Tests that the page title matches the expected value "Luis Enrique Plata Osorio"

Starting URL: https://peryloth.com/

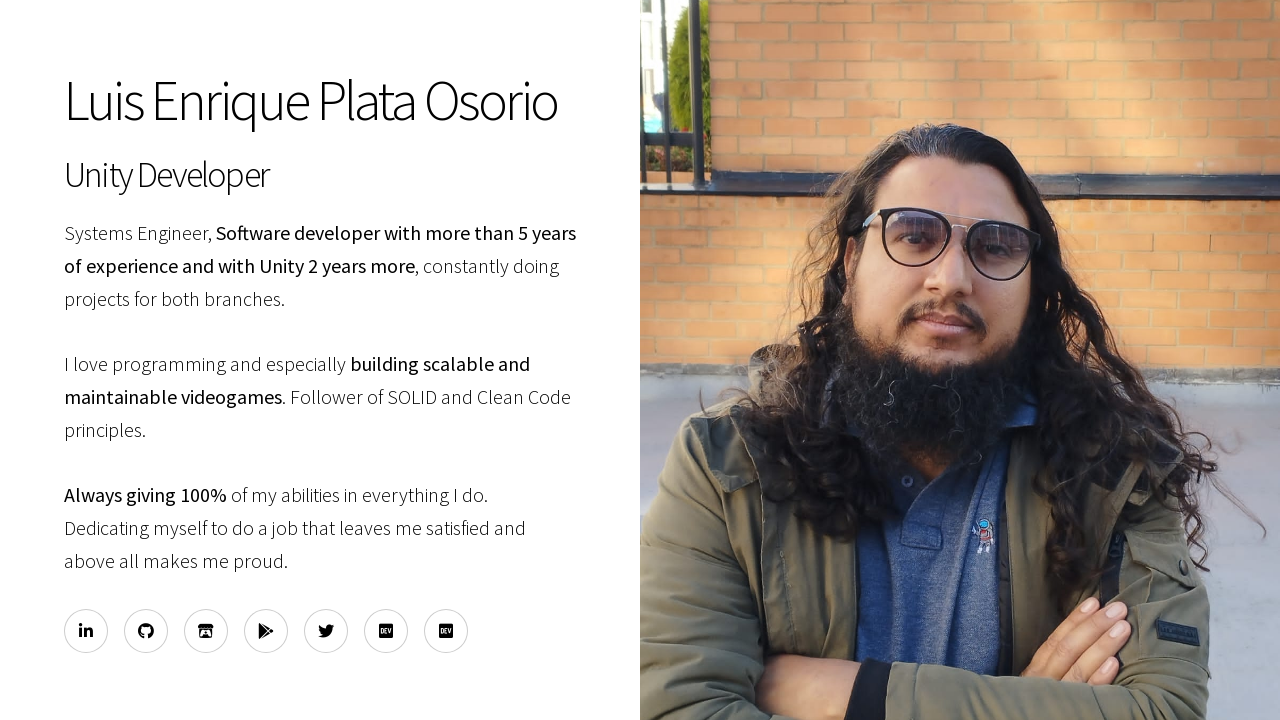

Navigated to https://peryloth.com/
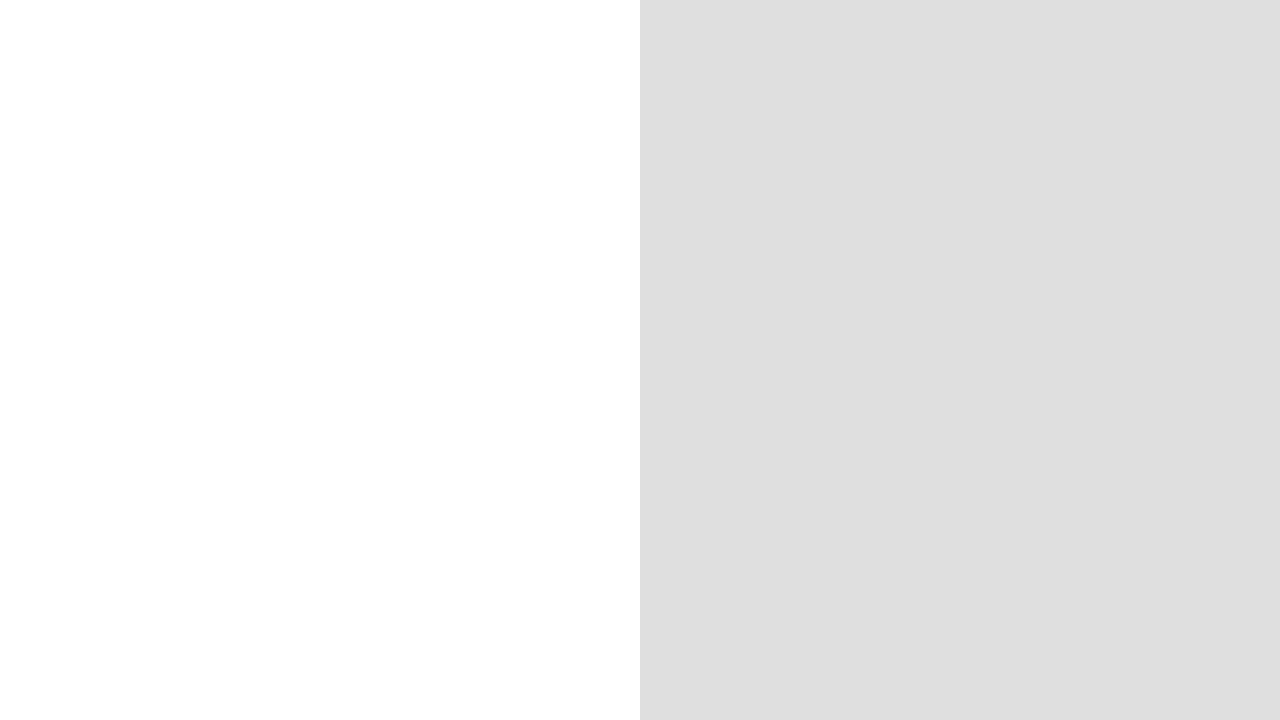

Verified page title matches 'Luis Enrique Plata Osorio'
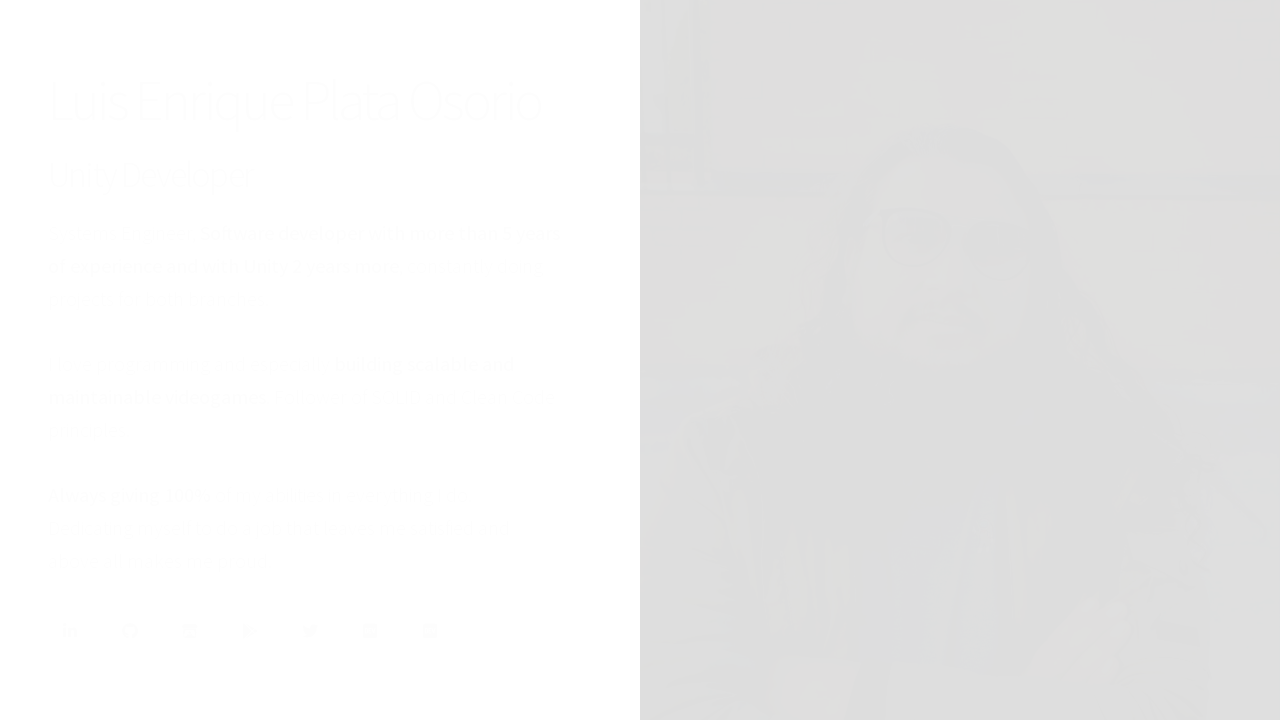

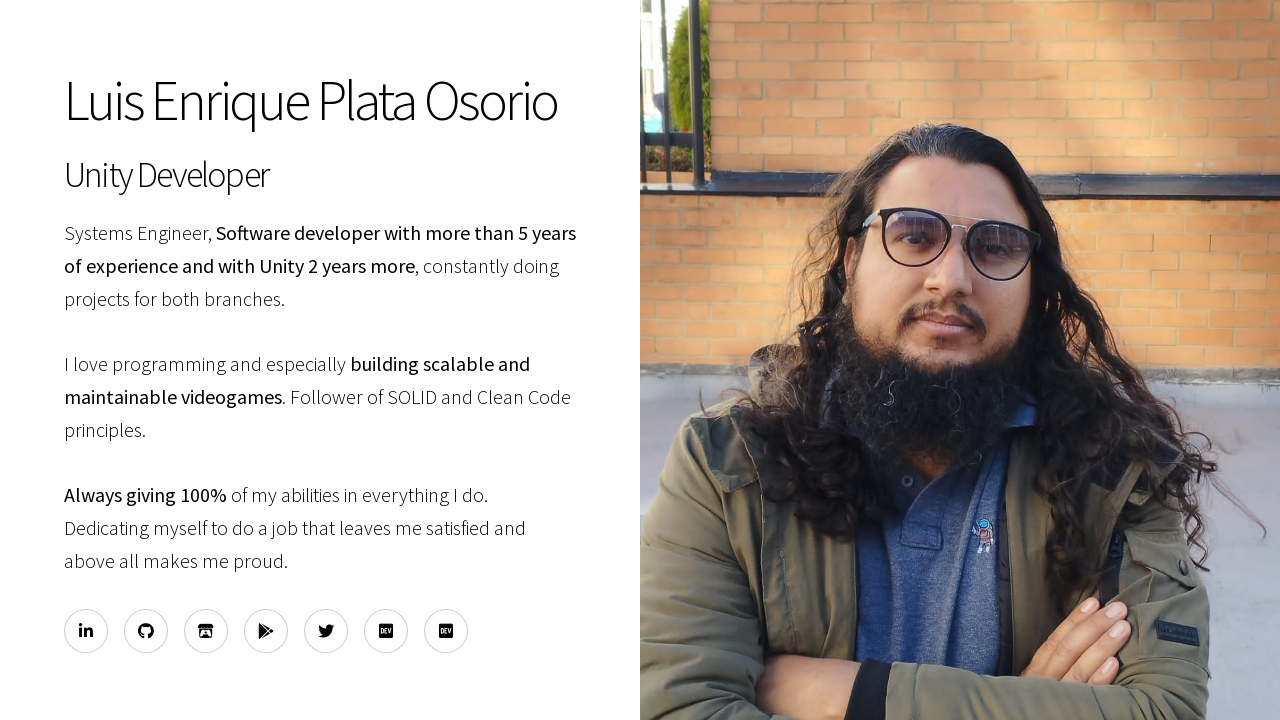